Tests dropdown selection by selecting "Three" option

Starting URL: https://www.selenium.dev/selenium/web/web-form.html

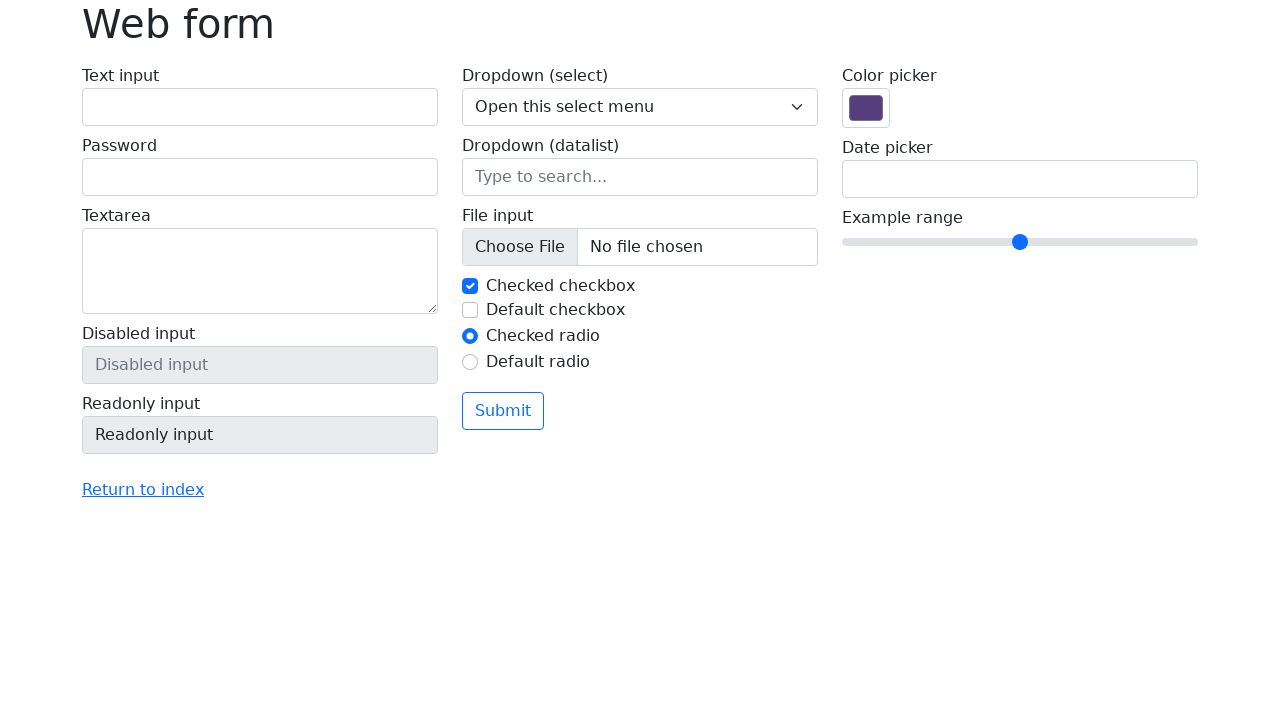

Navigated to web form page
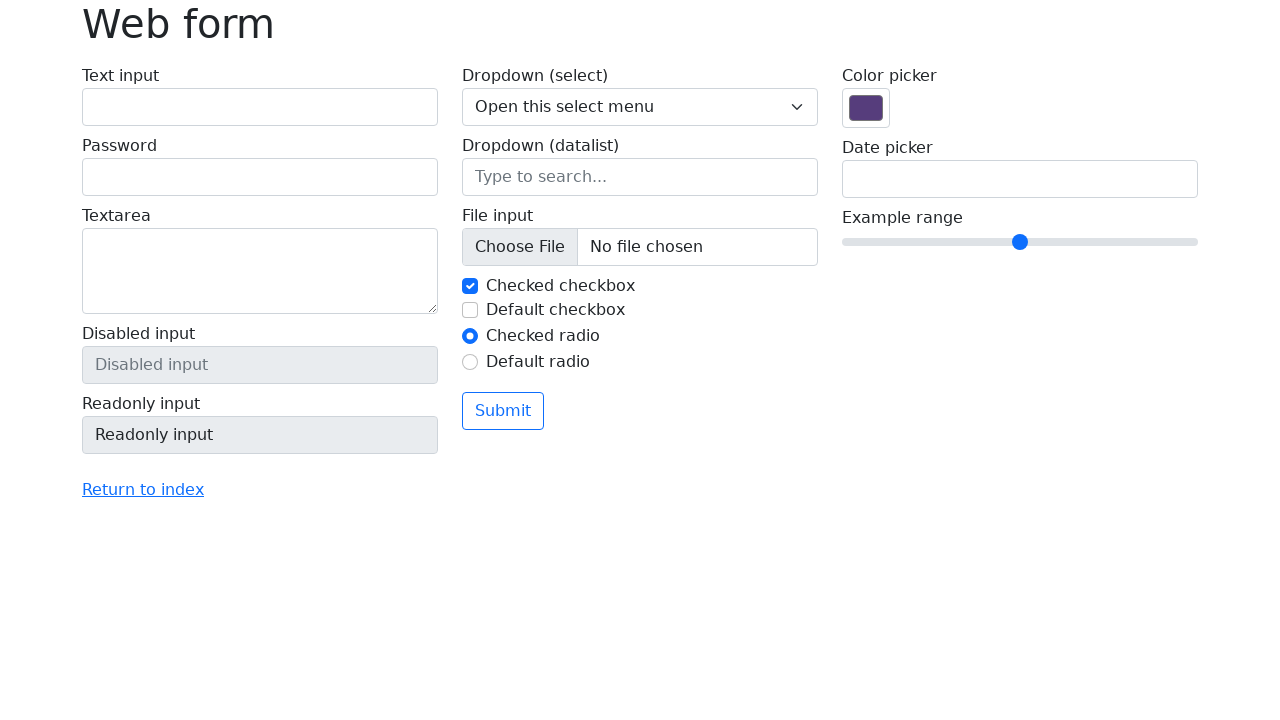

Selected 'Three' option from dropdown on select[name='my-select']
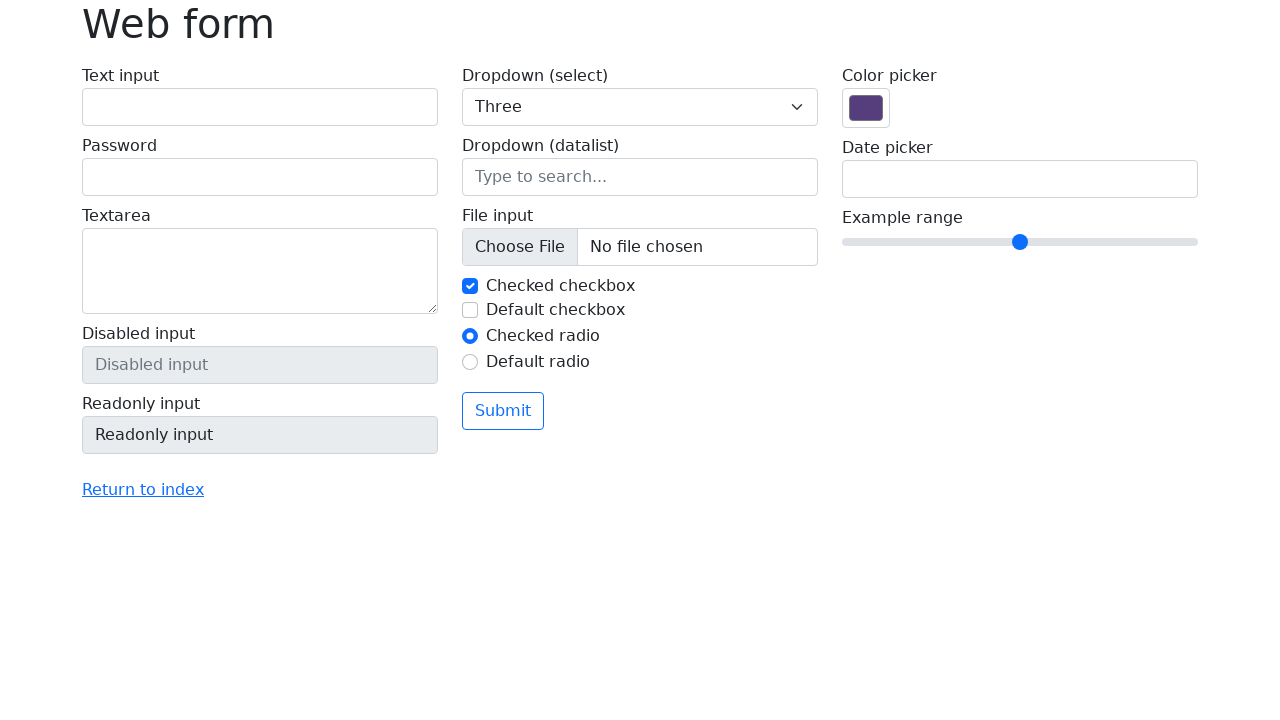

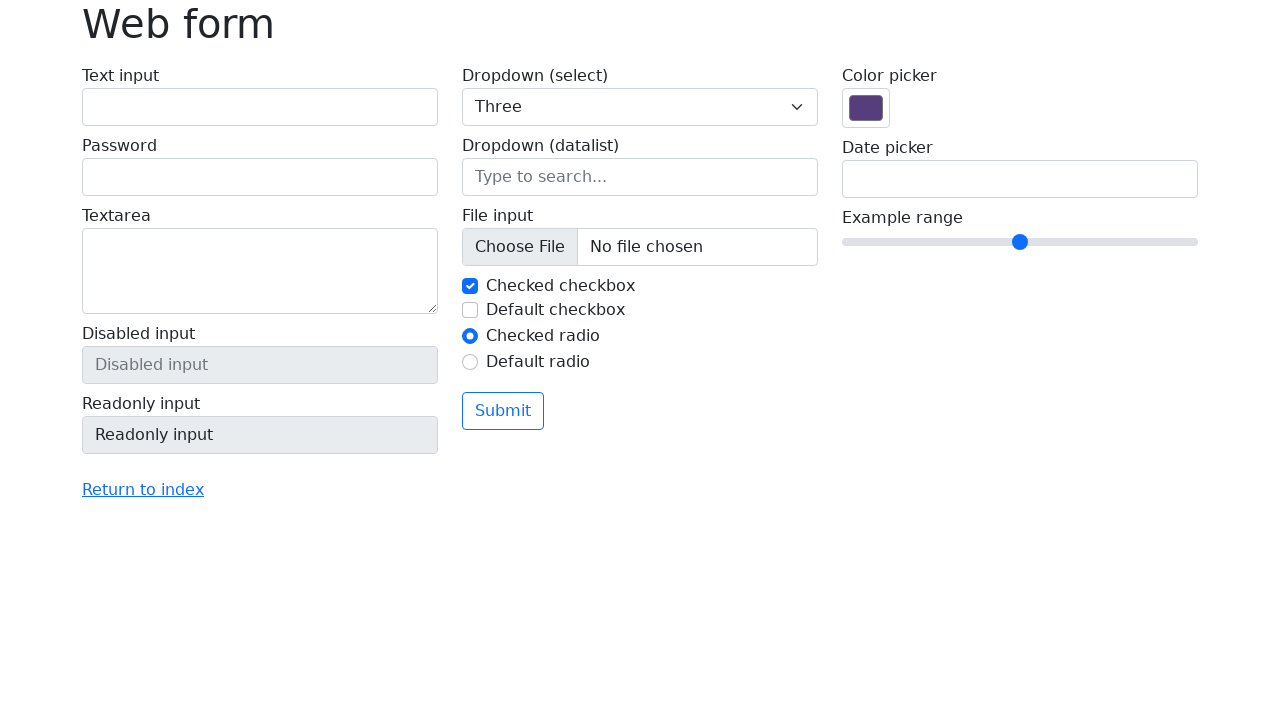